Tests dynamic loading where an element is rendered after the loading bar completes, clicks a start button and waits for the finish text to appear

Starting URL: http://the-internet.herokuapp.com/dynamic_loading/2

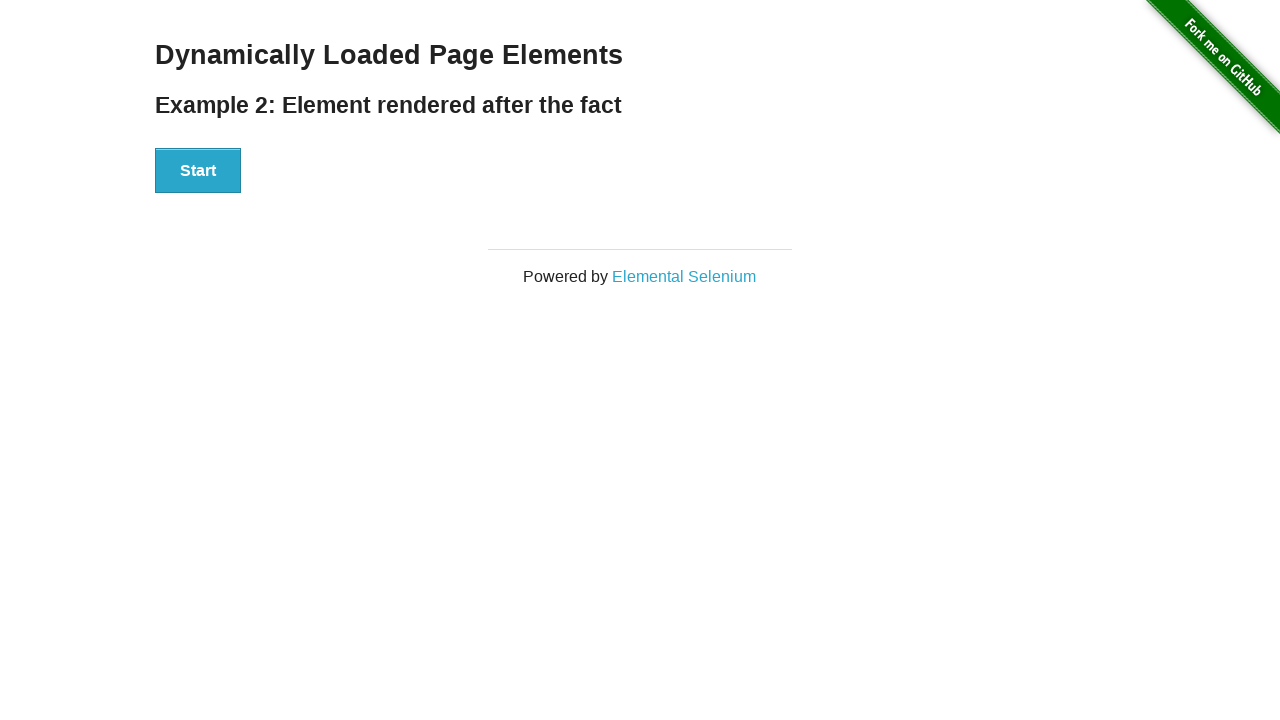

Clicked the Start button at (198, 171) on #start button
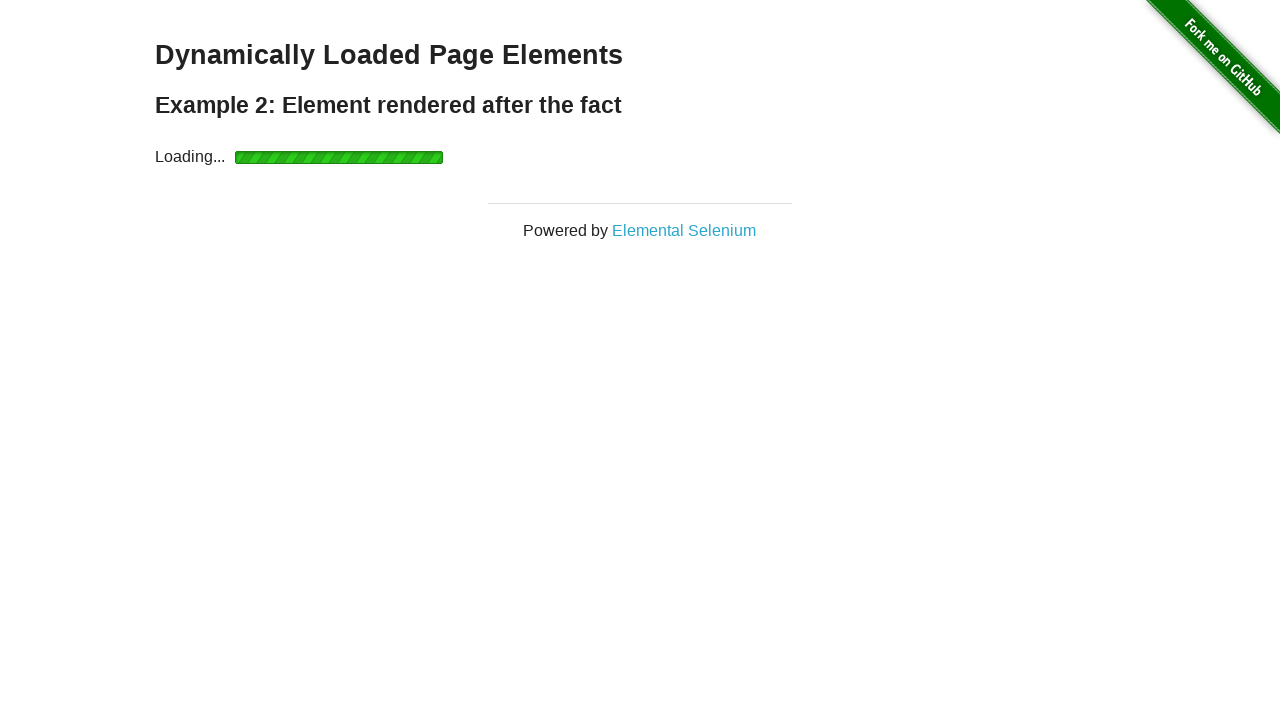

Loading bar completed and finish element appeared
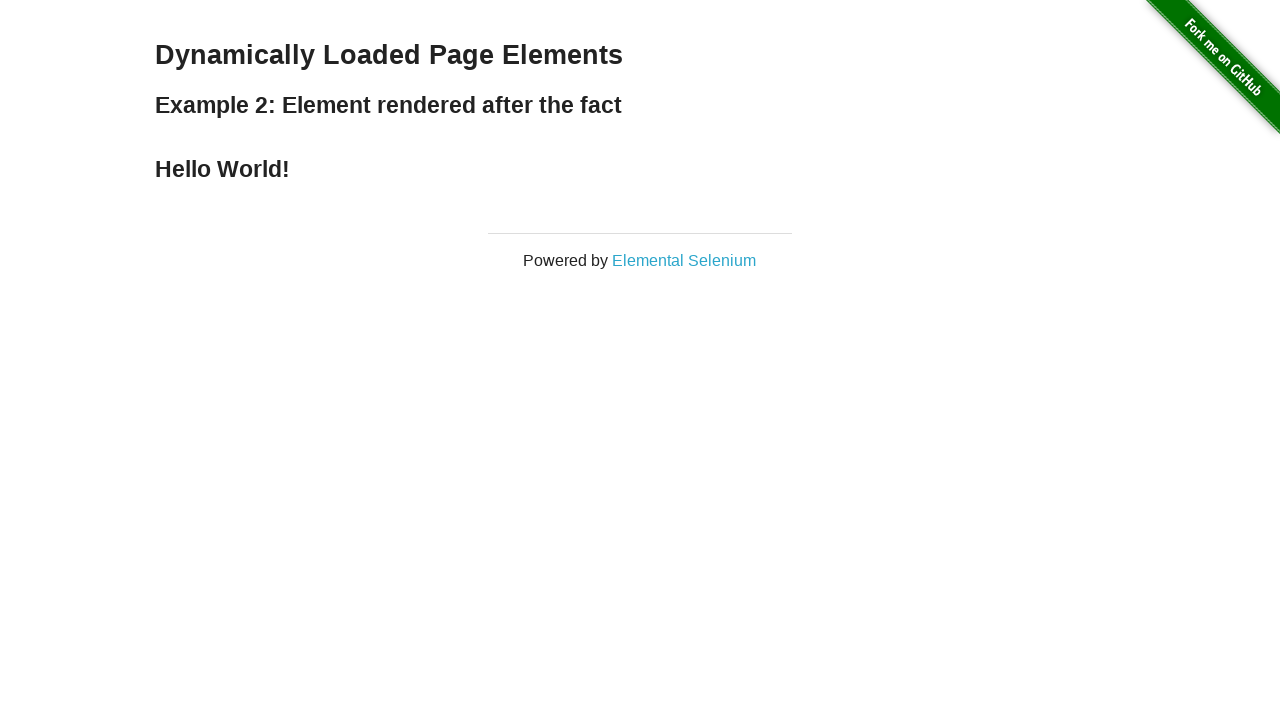

Verified finish element contains 'Hello World!' text
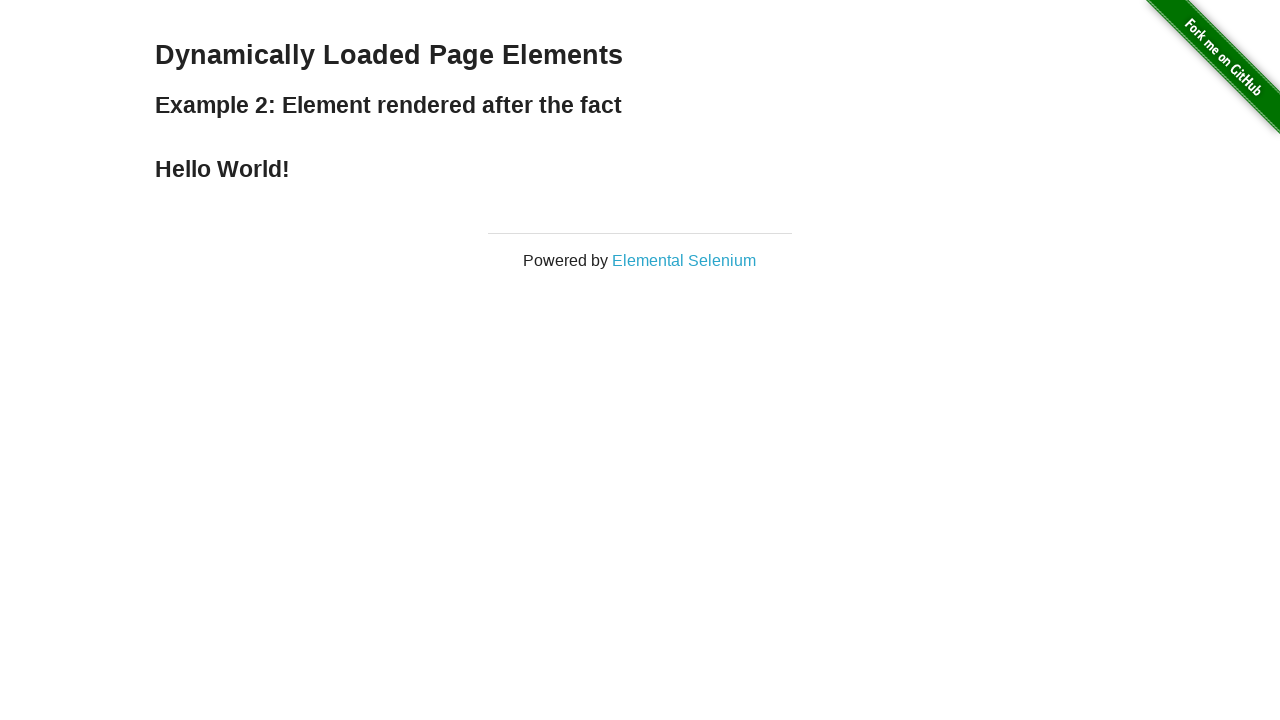

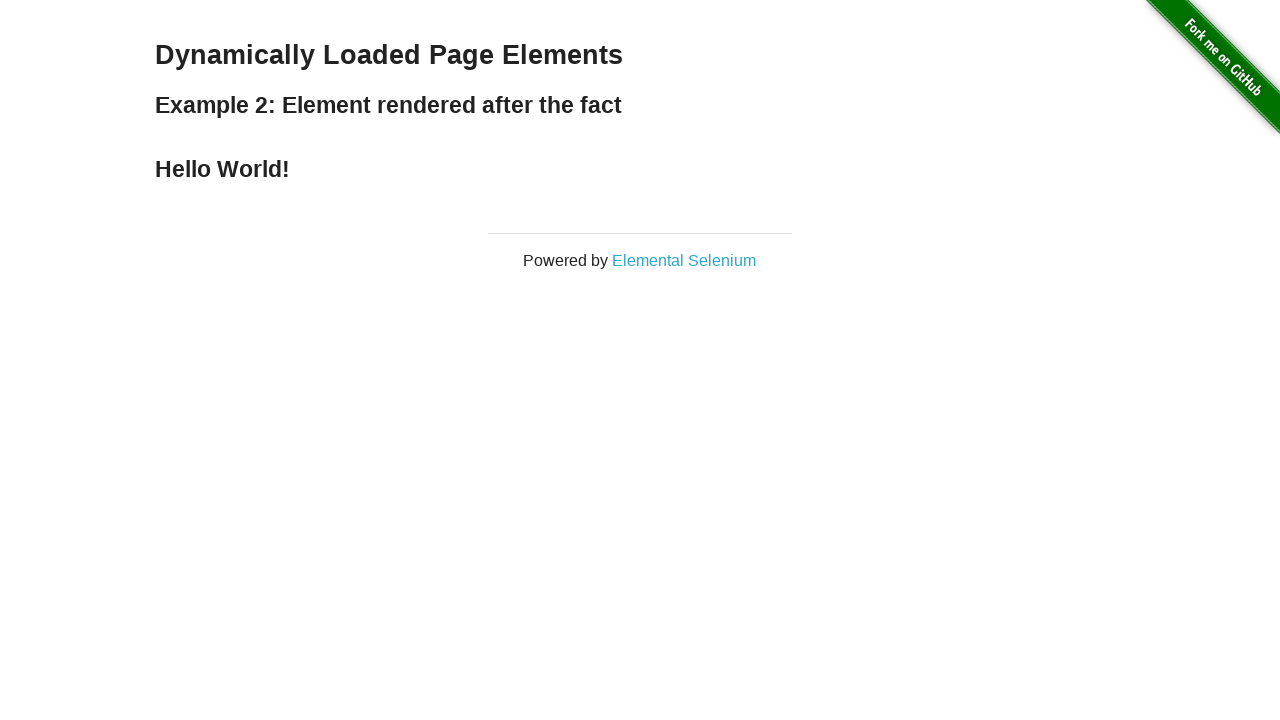